Tests navigation to the registration page by clicking the registration link from the homepage and verifying the URL changes correctly.

Starting URL: https://qa.koel.app/

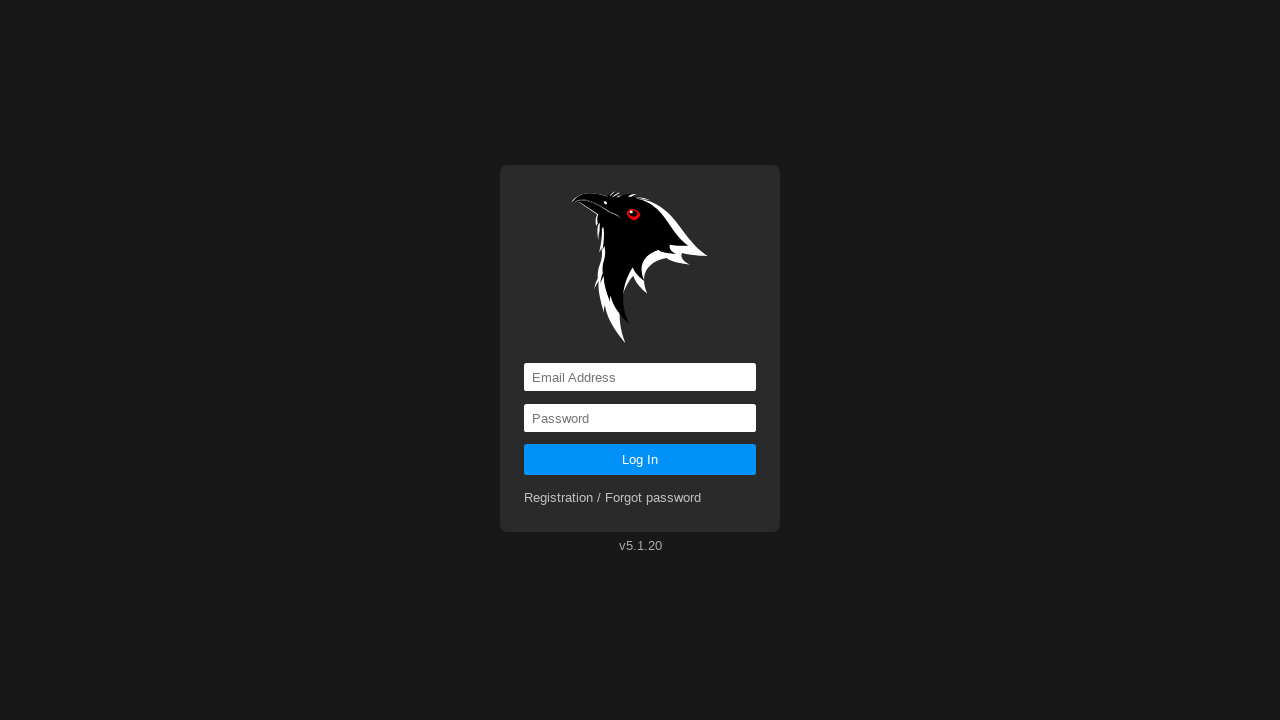

Clicked registration link from homepage at (613, 498) on a[href='registration']
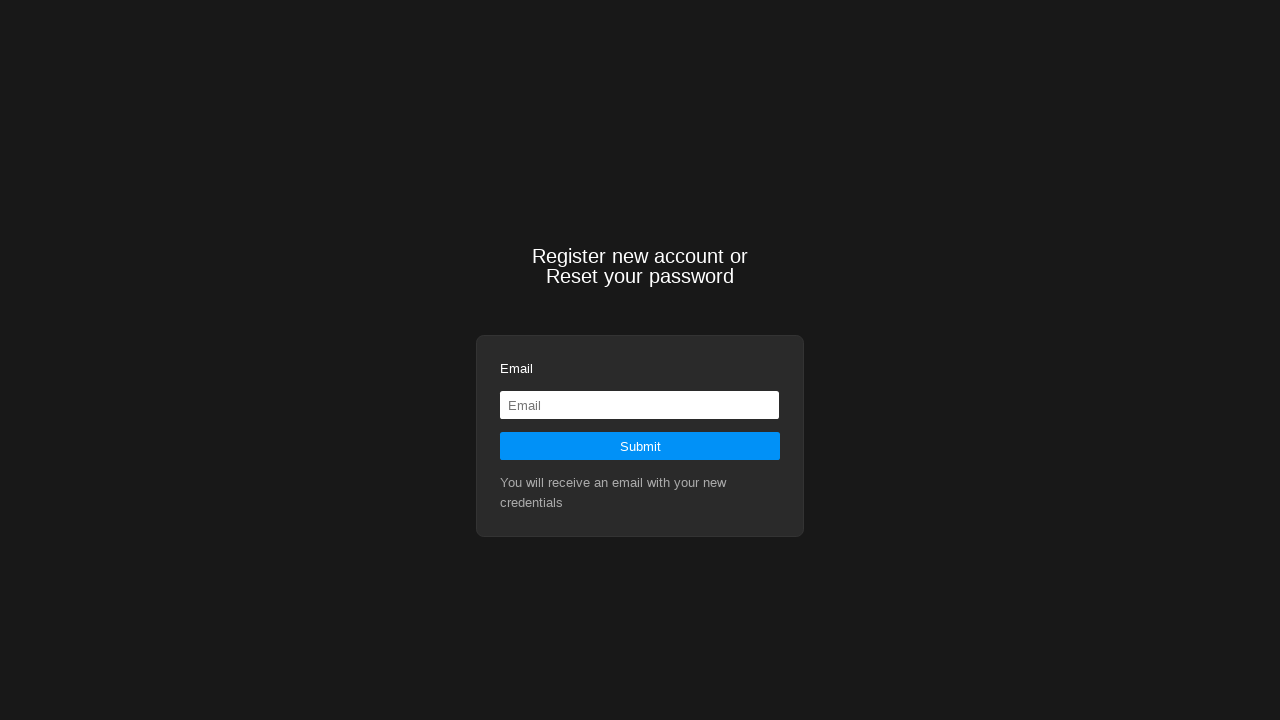

Navigation to registration page completed, URL verified as https://qa.koel.app/registration
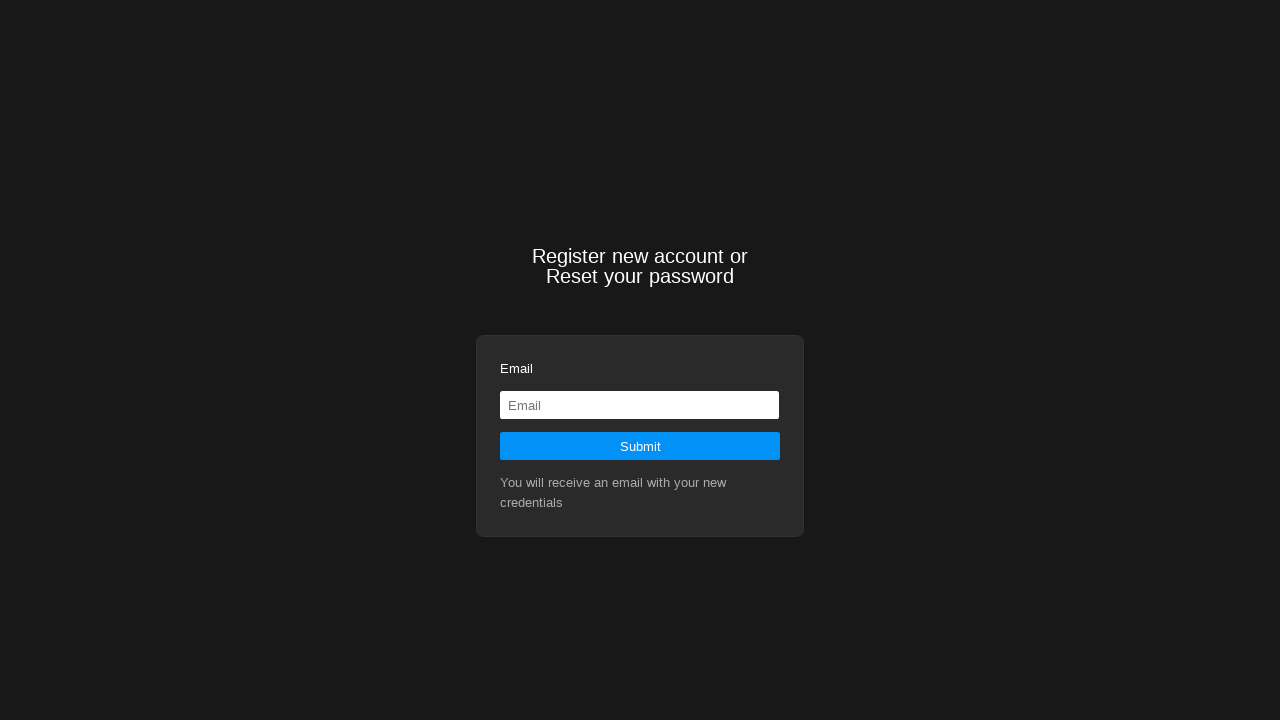

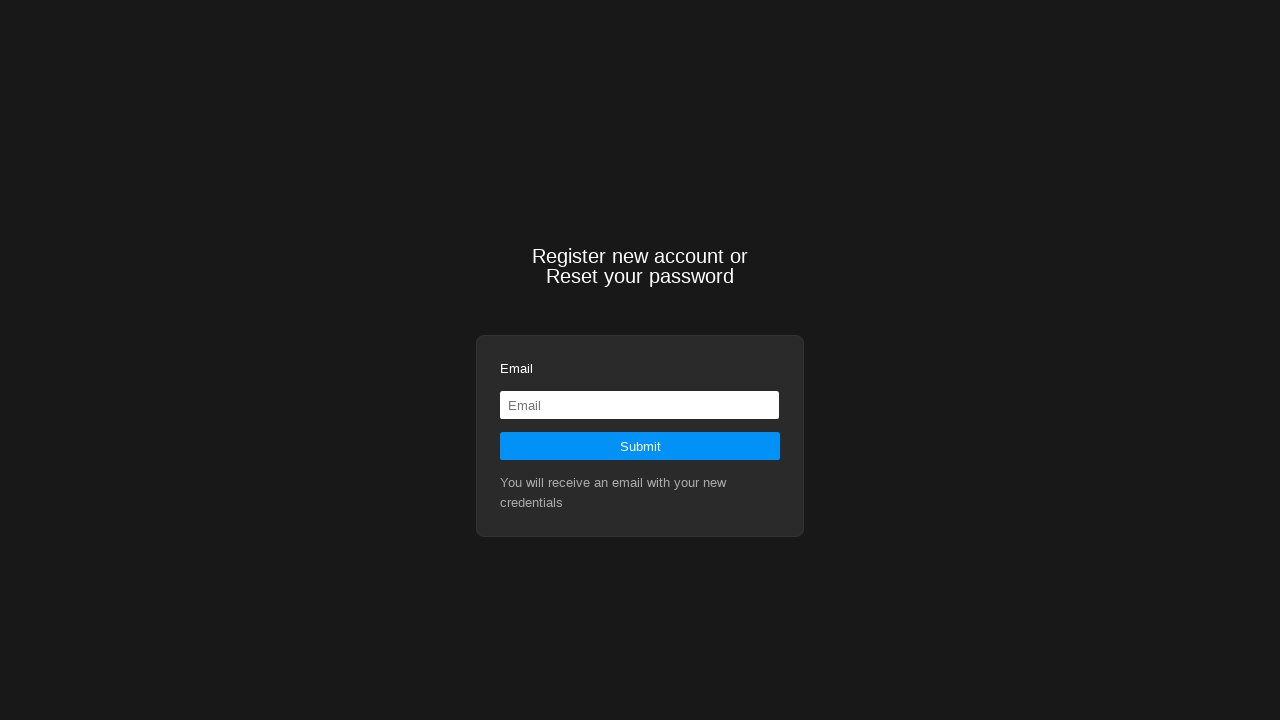